Tests window switching functionality by clicking a link that opens in a new tab and switching between parent and child windows

Starting URL: http://www.w3schools.com/tags/tryit.asp?filename=tryhtml_link_target

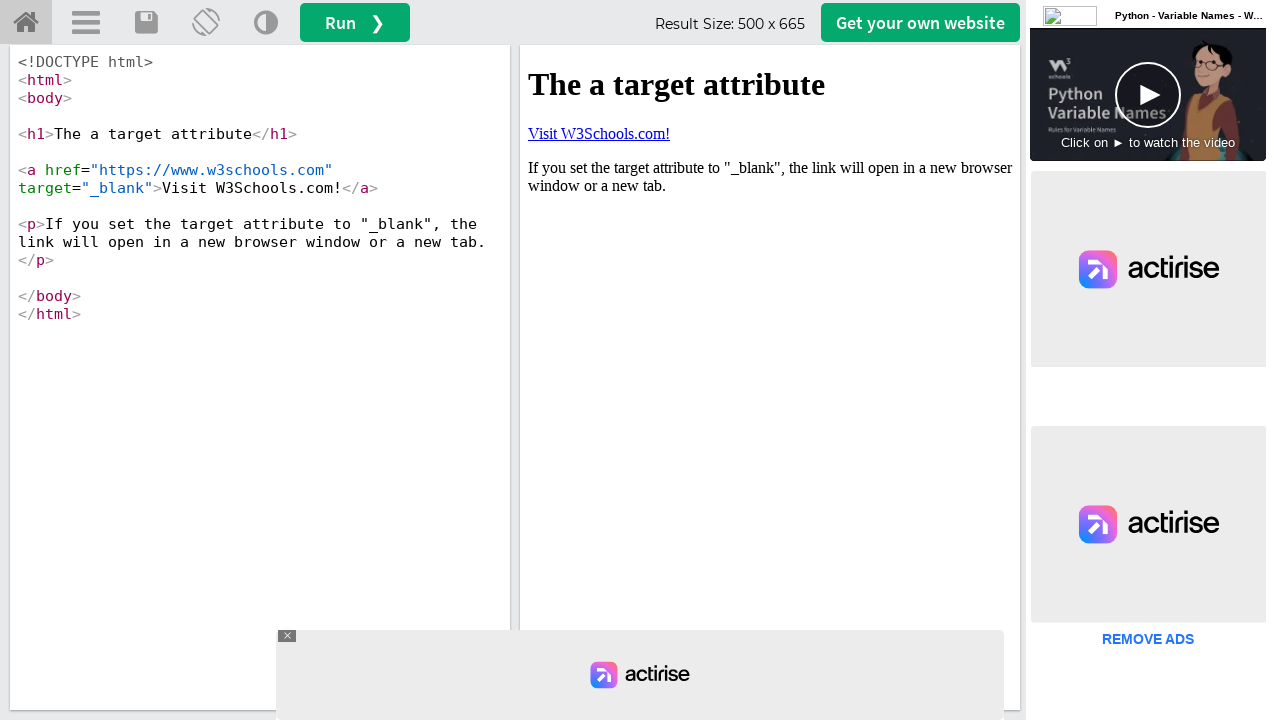

Waited for iframe#iframeResult to load
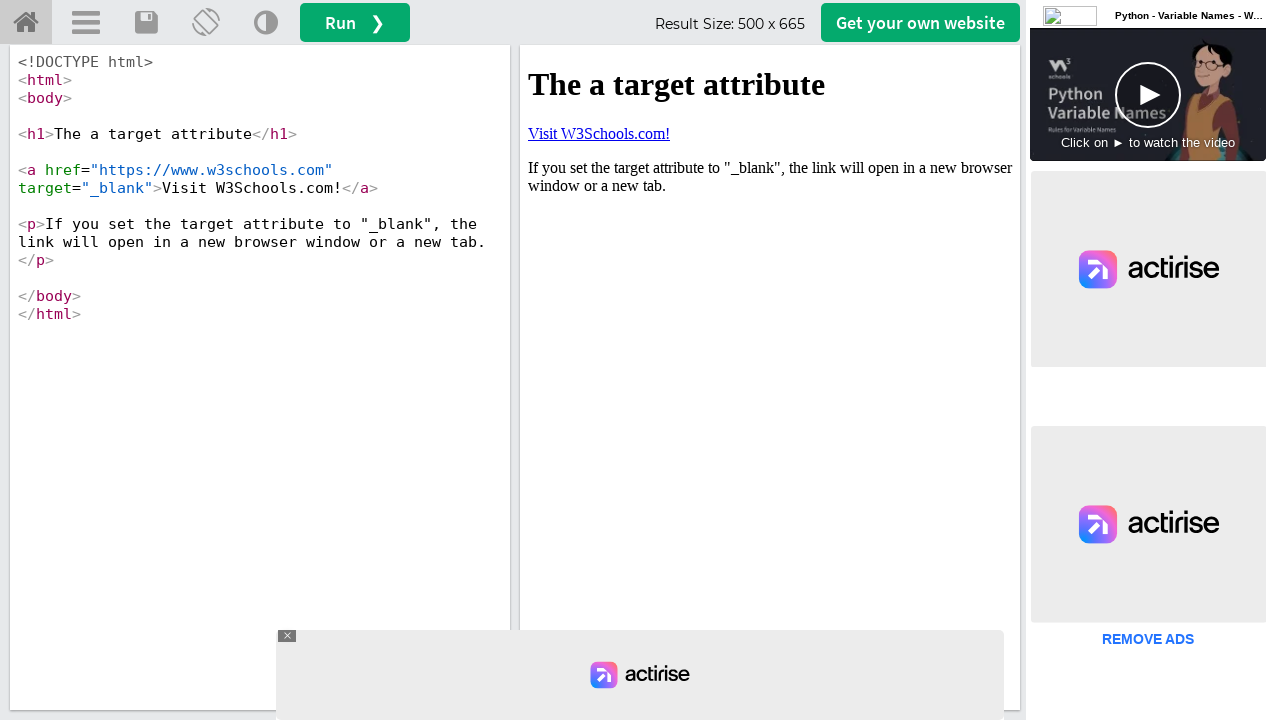

Located iframe#iframeResult for content switching
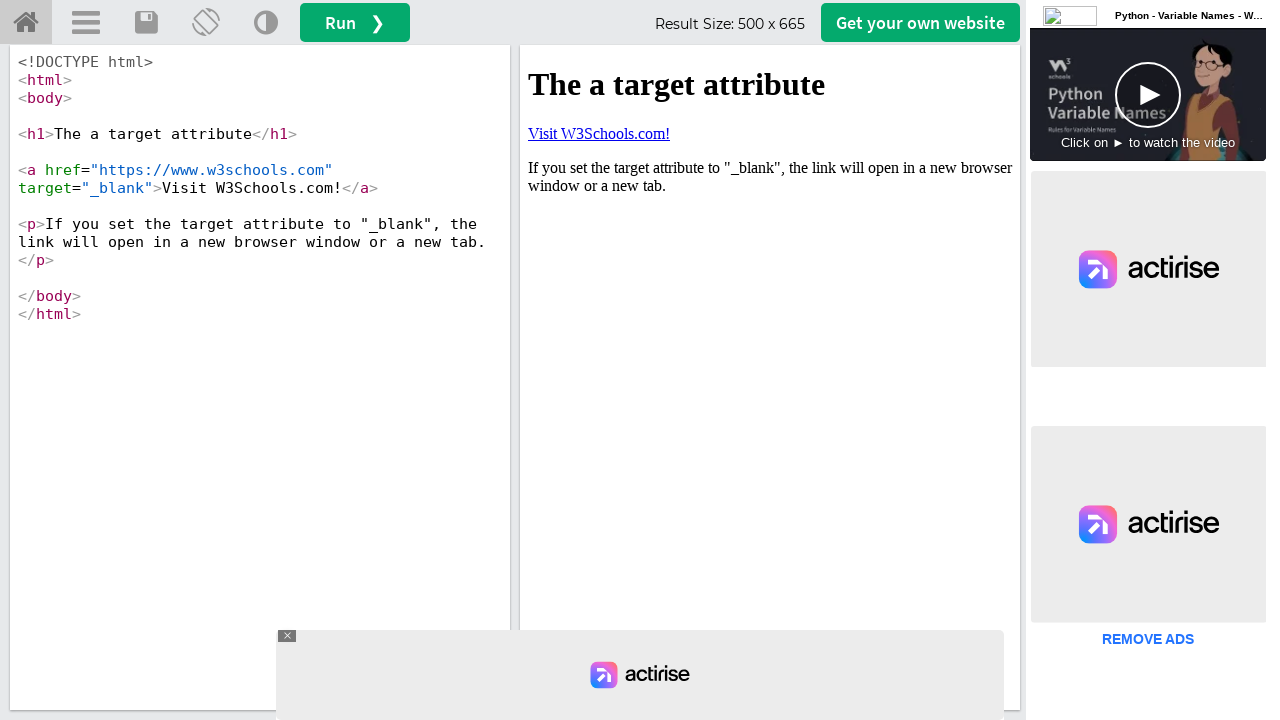

Clicked link with target='_blank' to open new tab at (599, 133) on iframe#iframeResult >> internal:control=enter-frame >> a[target='_blank']
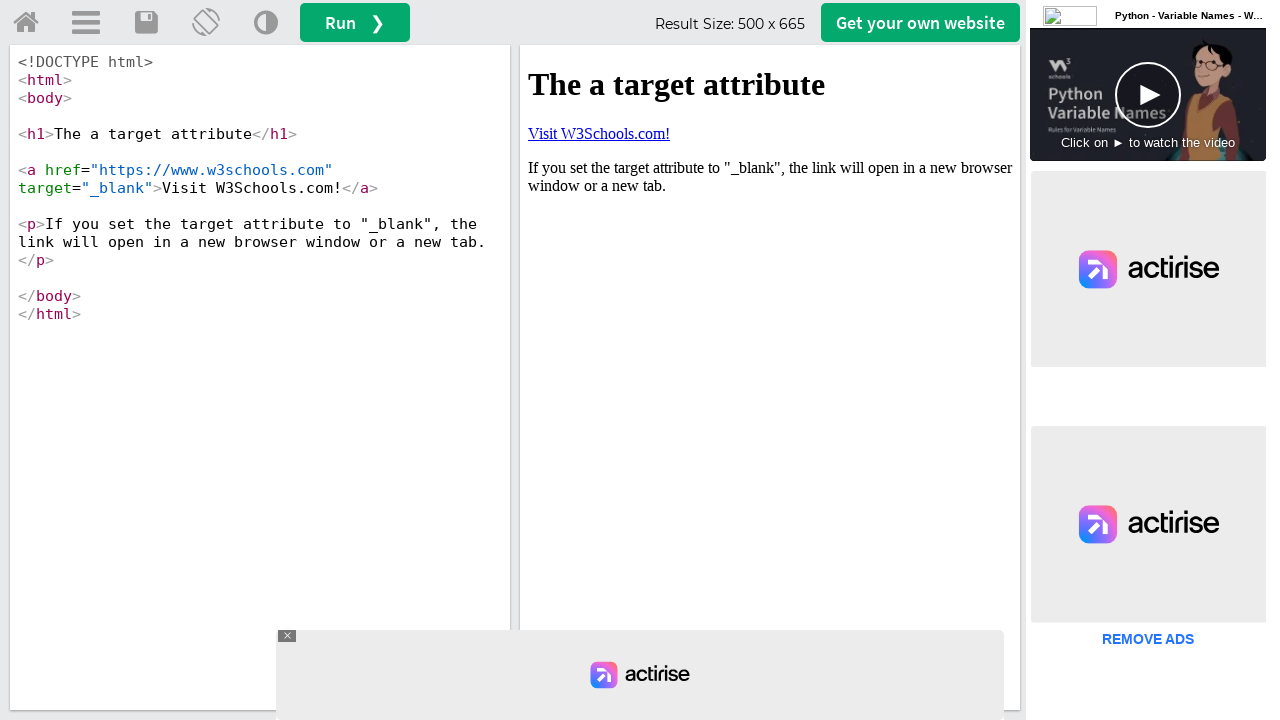

Captured new page/tab from context
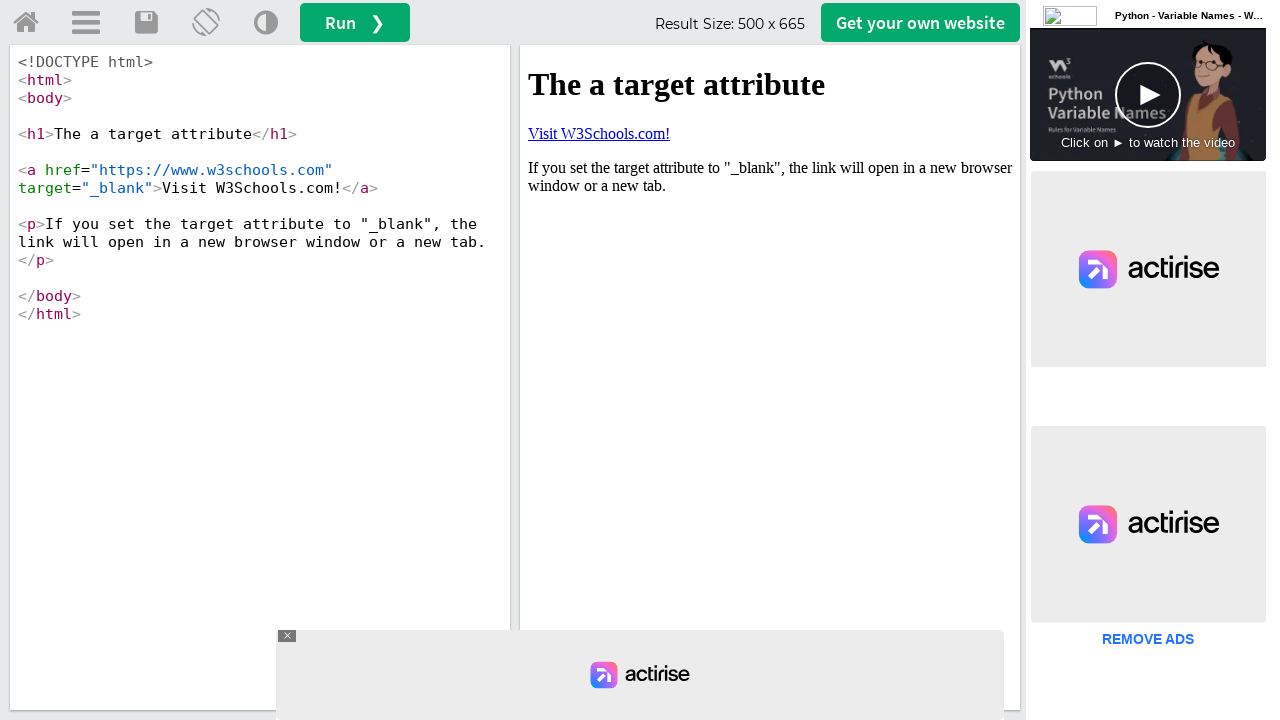

Retrieved original window title: W3Schools Tryit Editor
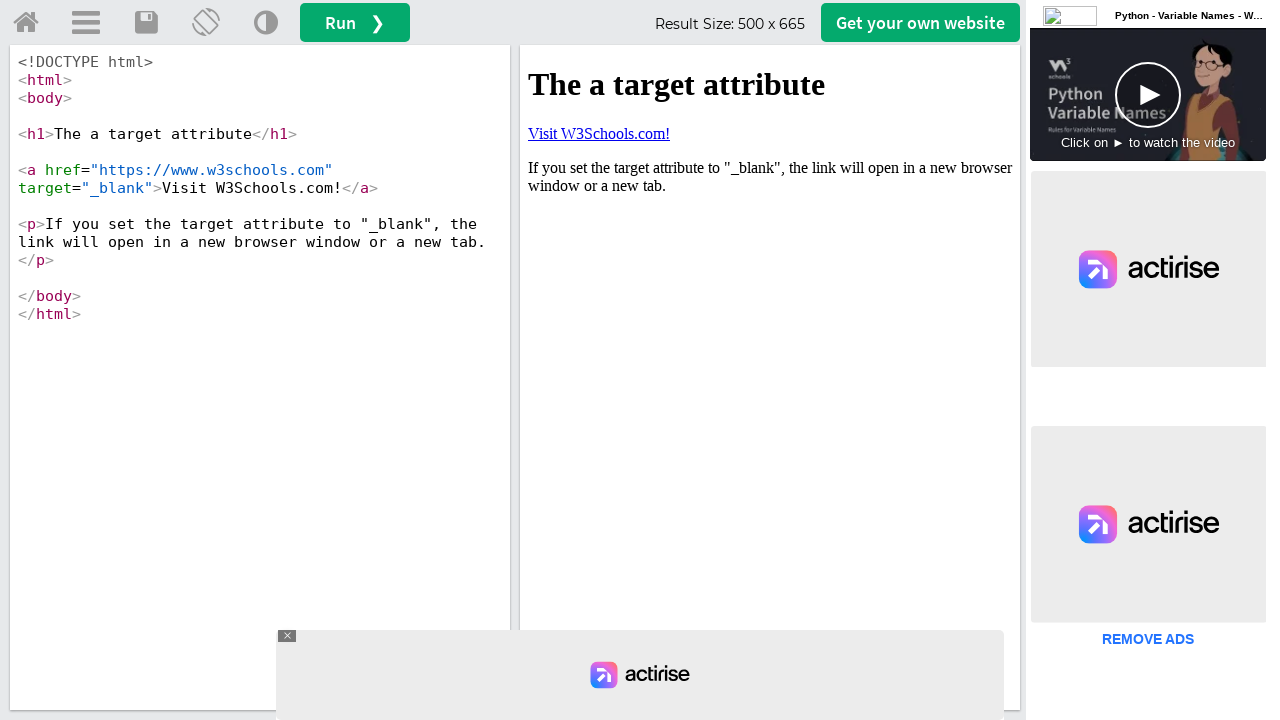

Retrieved new window title: W3Schools Online Web Tutorials
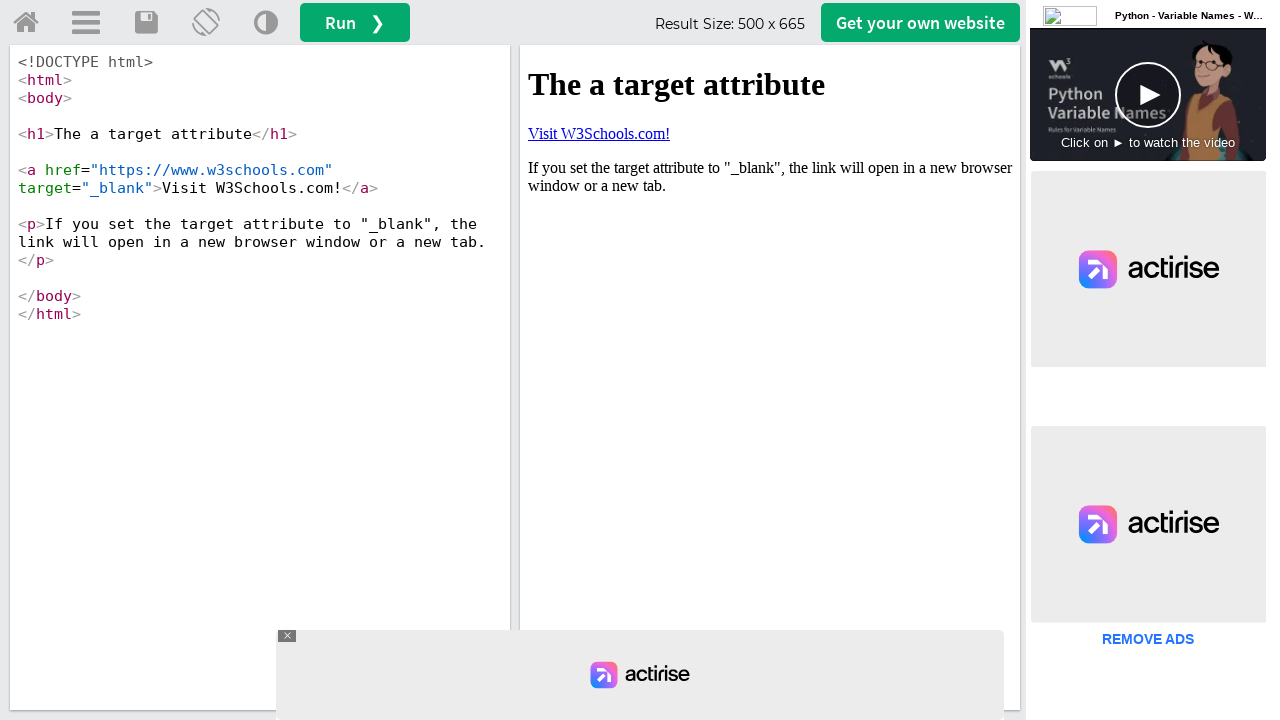

Closed new page/tab
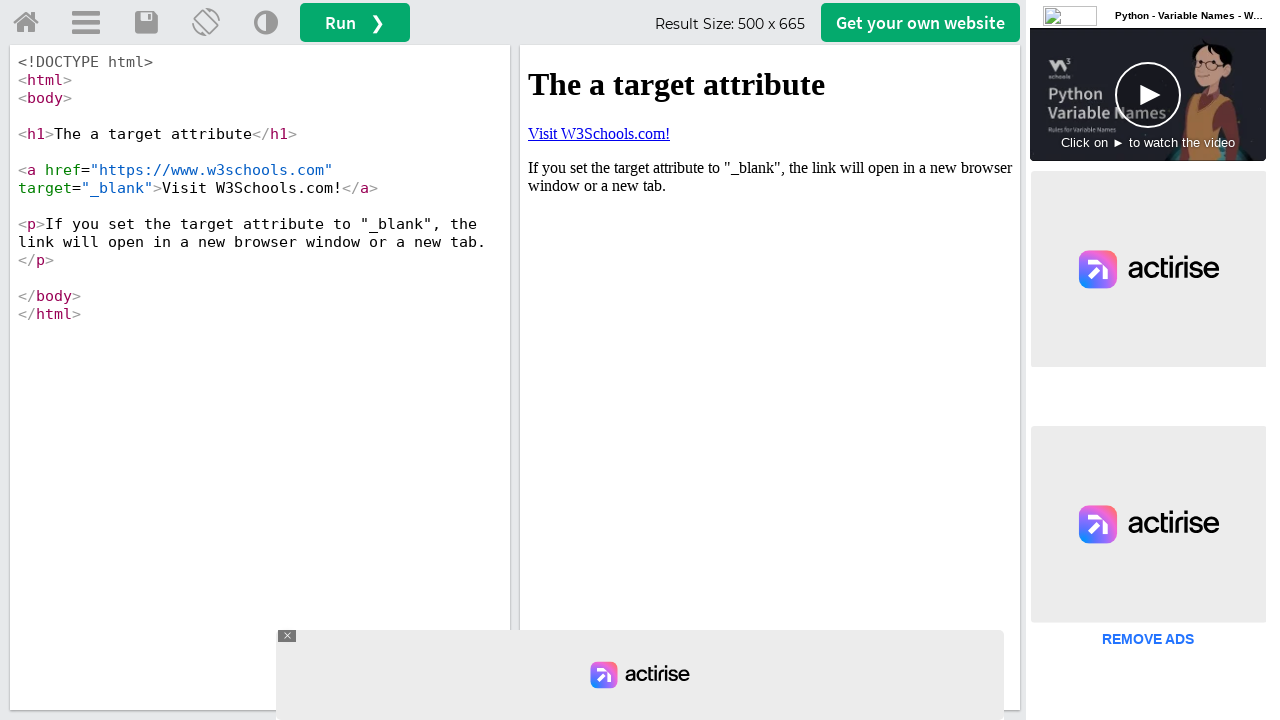

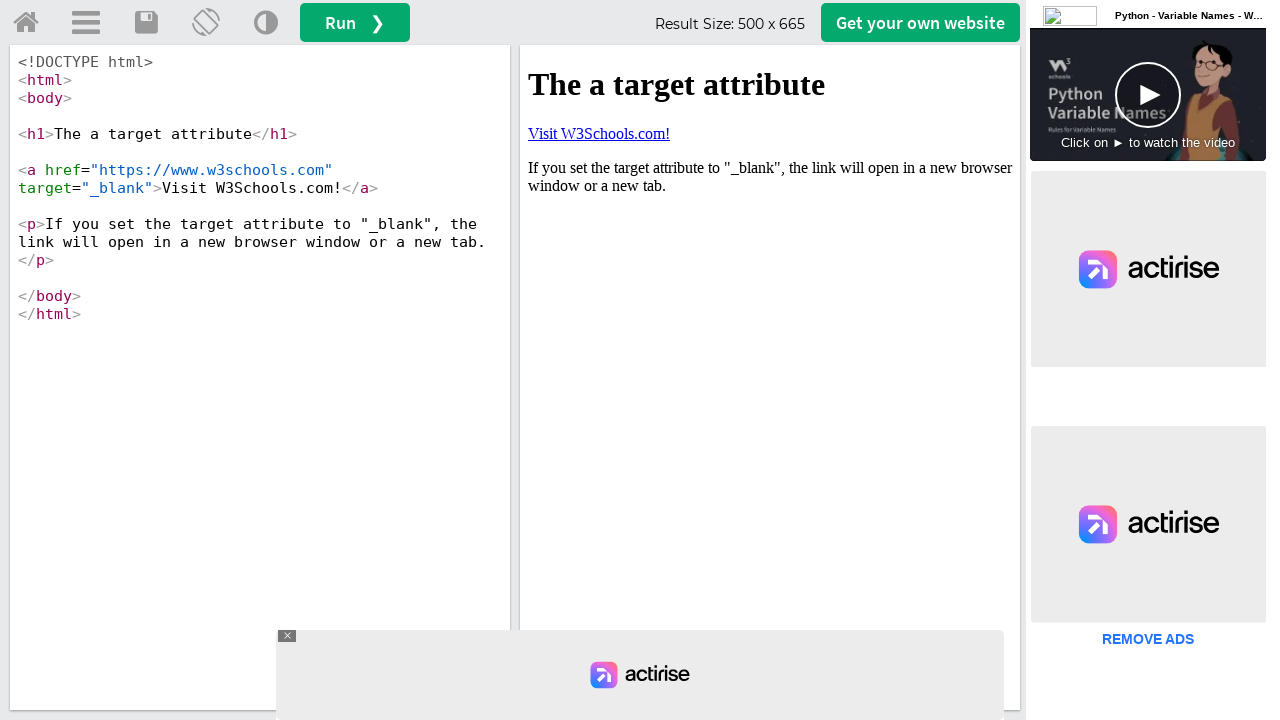